Tests marking individual todo items as complete by checking their checkboxes

Starting URL: https://demo.playwright.dev/todomvc

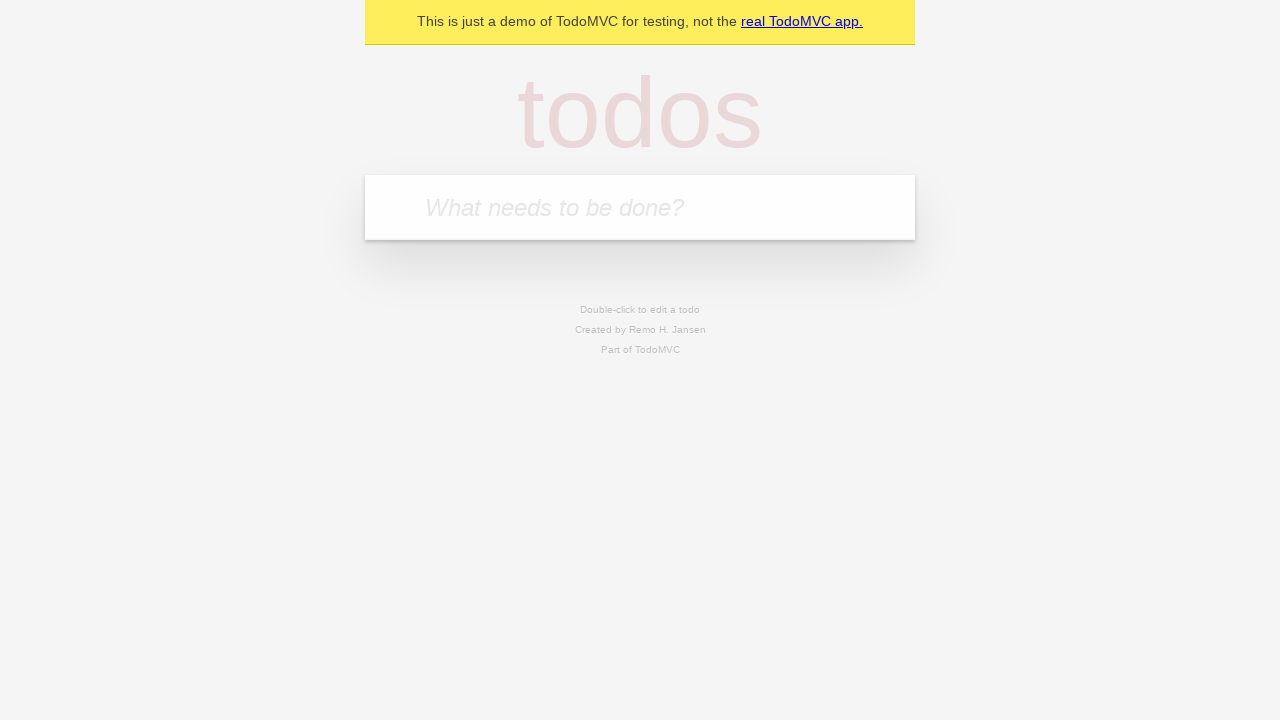

Filled todo input with 'buy some cheese' on internal:attr=[placeholder="What needs to be done?"i]
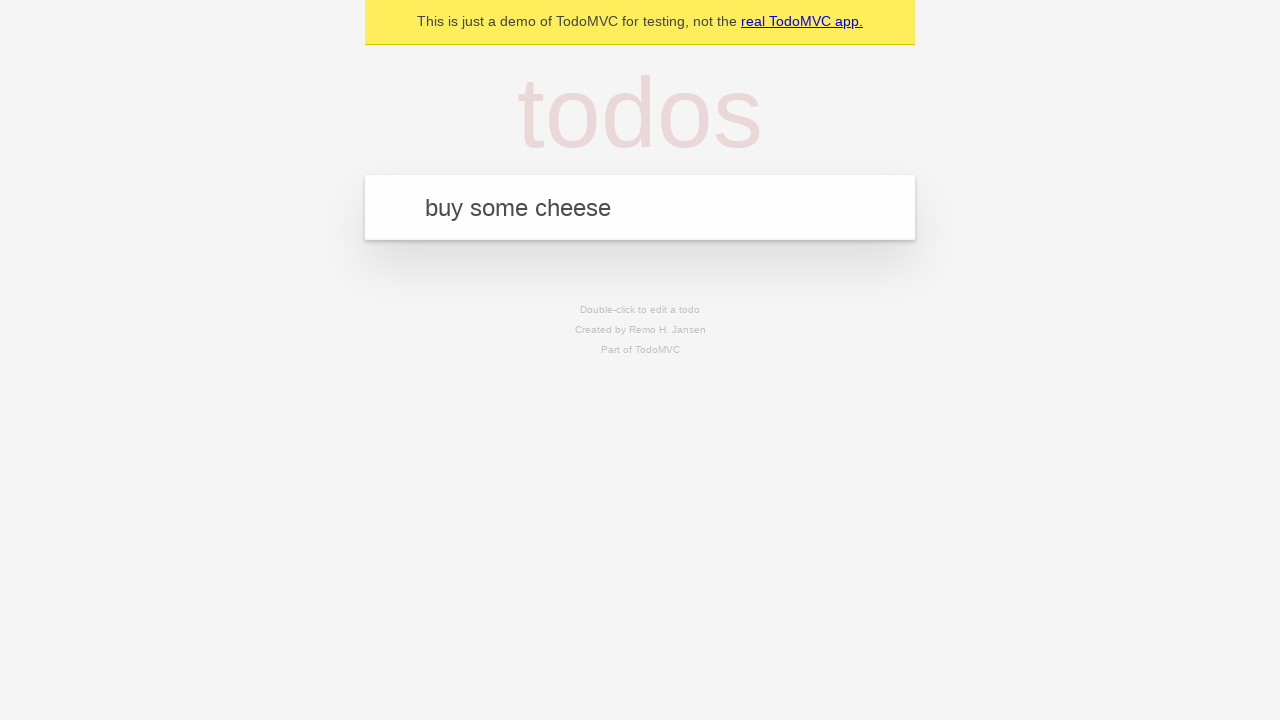

Pressed Enter to add first todo item on internal:attr=[placeholder="What needs to be done?"i]
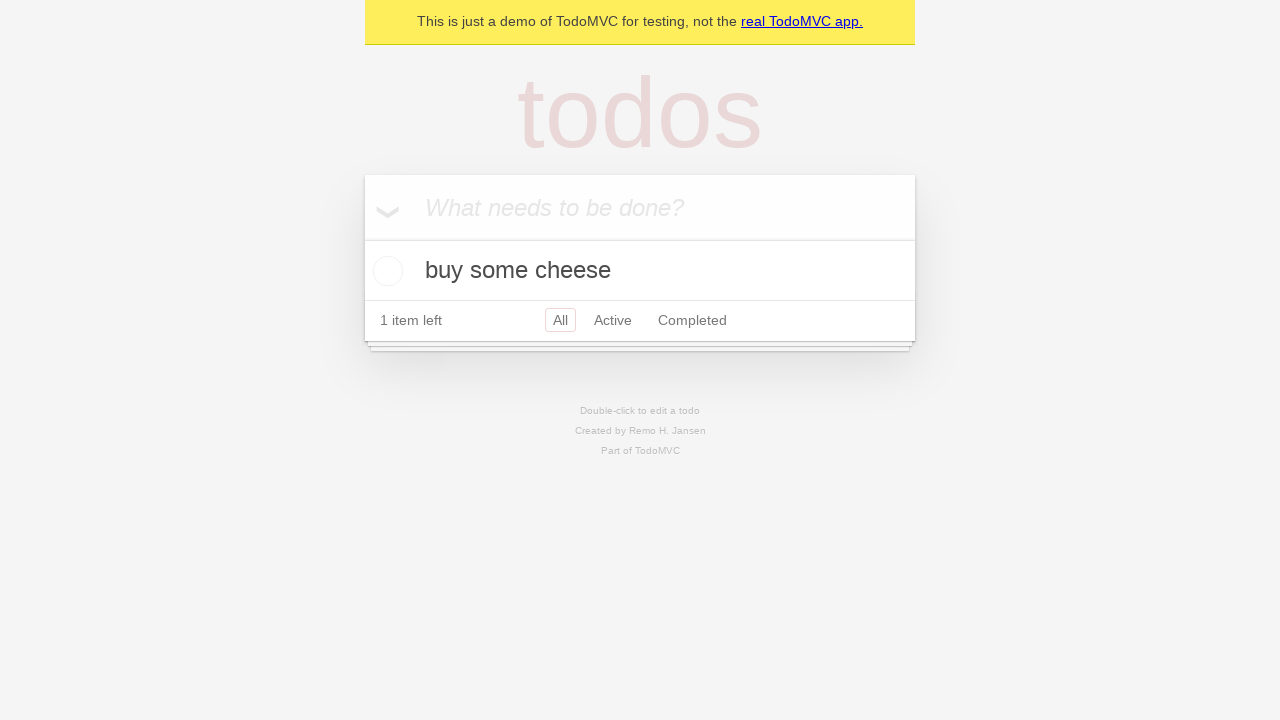

Filled todo input with 'feed the cat' on internal:attr=[placeholder="What needs to be done?"i]
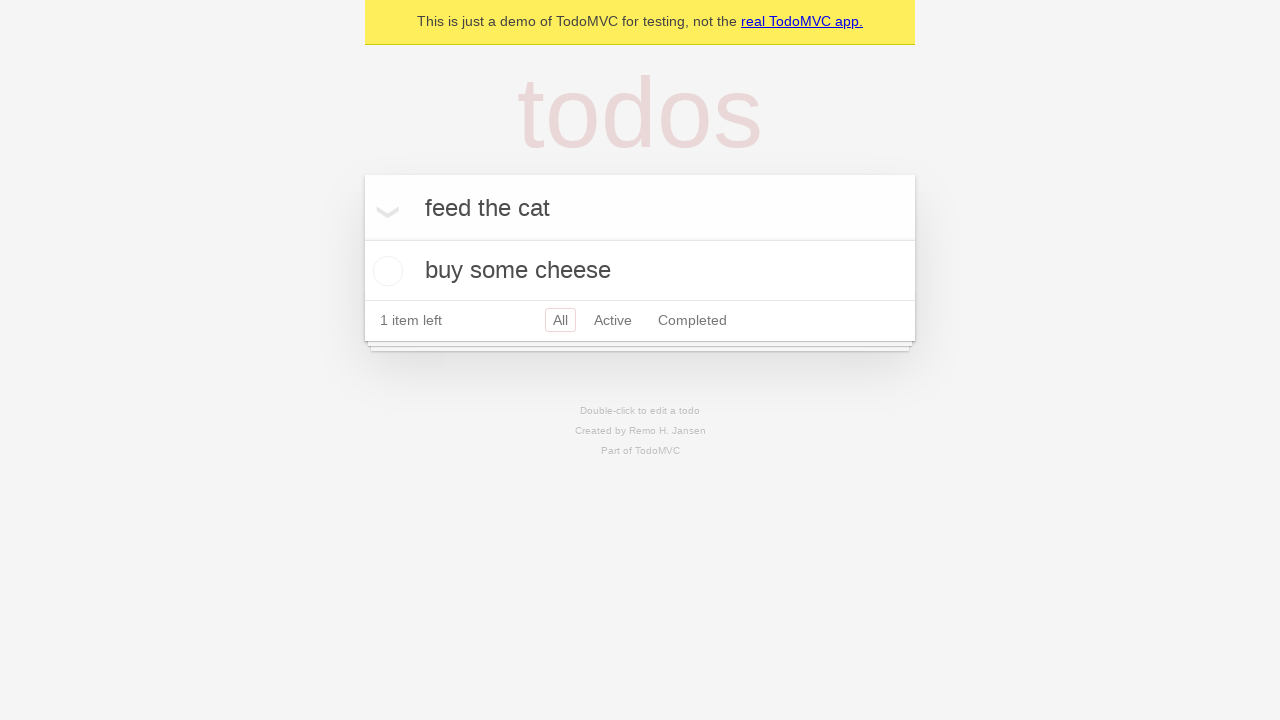

Pressed Enter to add second todo item on internal:attr=[placeholder="What needs to be done?"i]
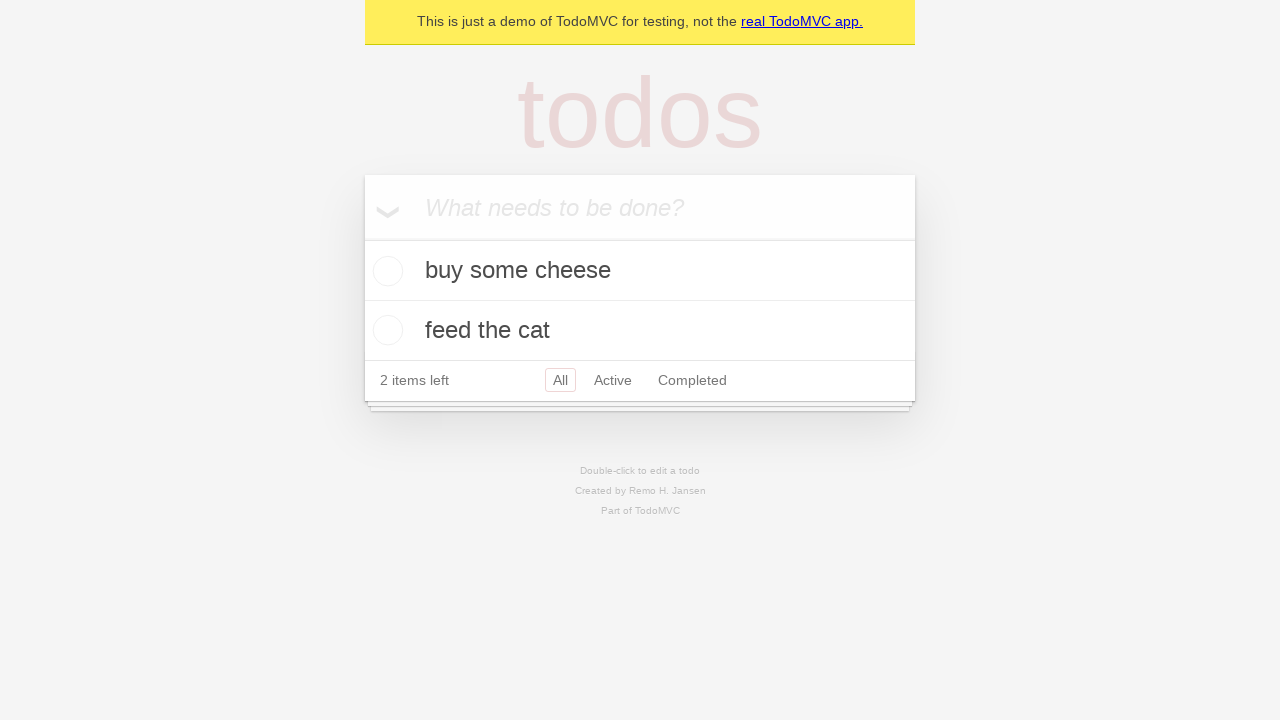

Checked first todo item 'buy some cheese' at (385, 271) on internal:testid=[data-testid="todo-item"s] >> nth=0 >> internal:role=checkbox
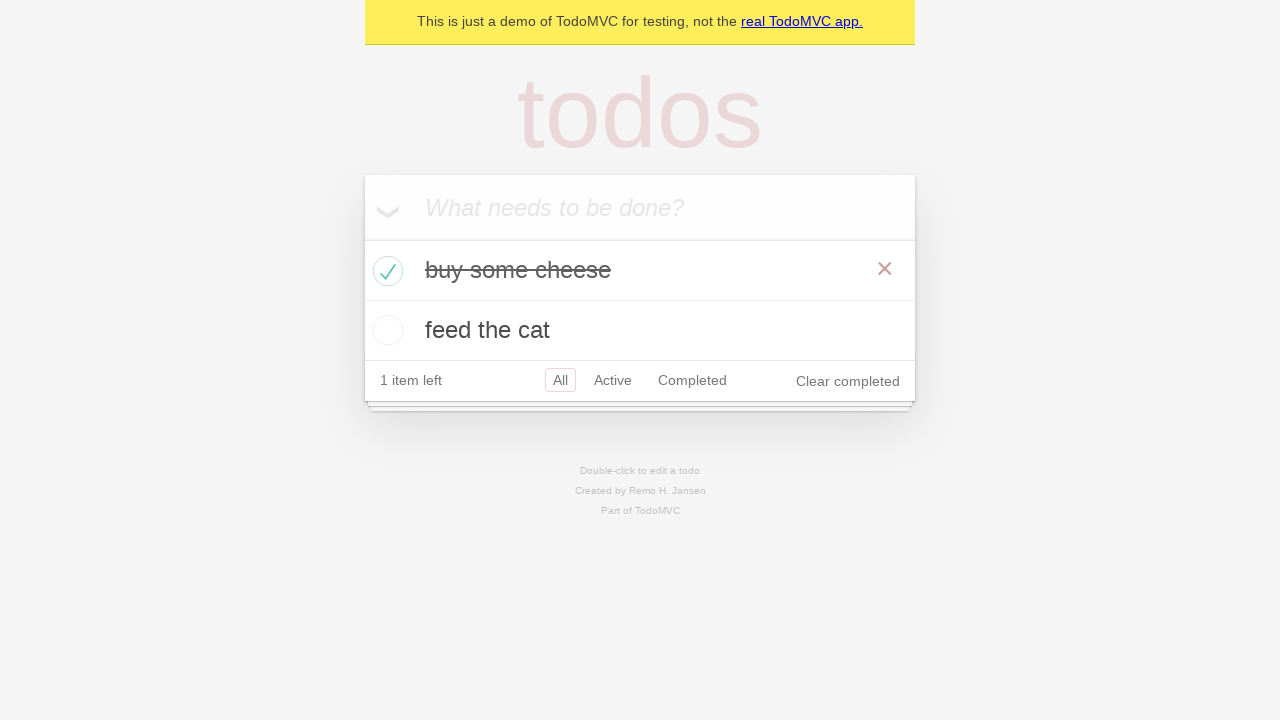

Checked second todo item 'feed the cat' at (385, 330) on internal:testid=[data-testid="todo-item"s] >> nth=1 >> internal:role=checkbox
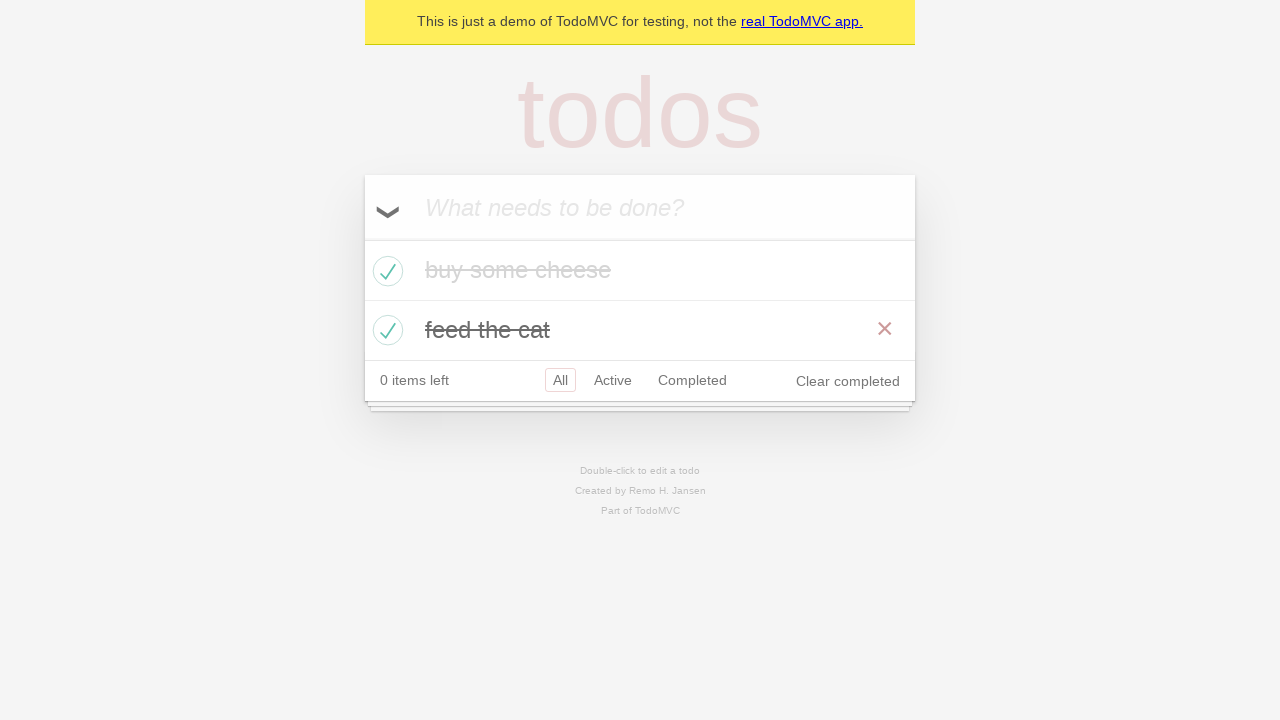

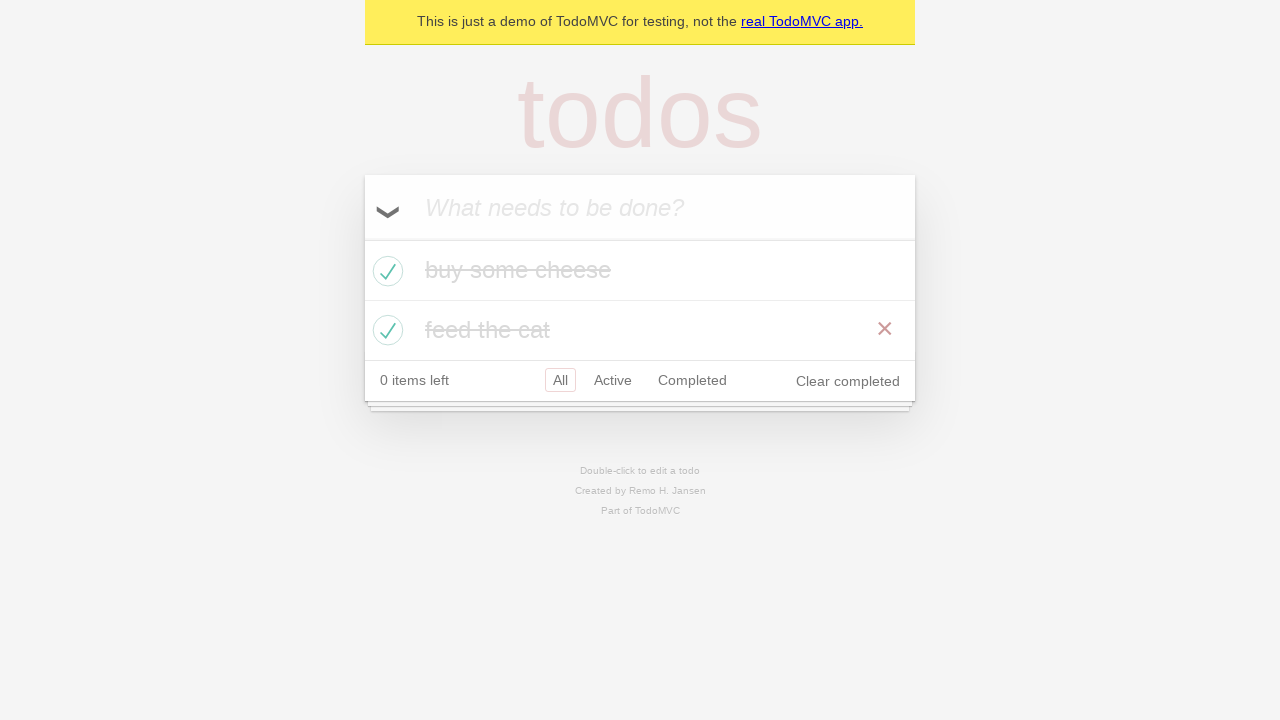